Tests JavaScript prompt dialog handling by clicking a button to trigger a prompt, entering text into the dialog, and accepting it

Starting URL: https://the-internet.herokuapp.com/javascript_alerts

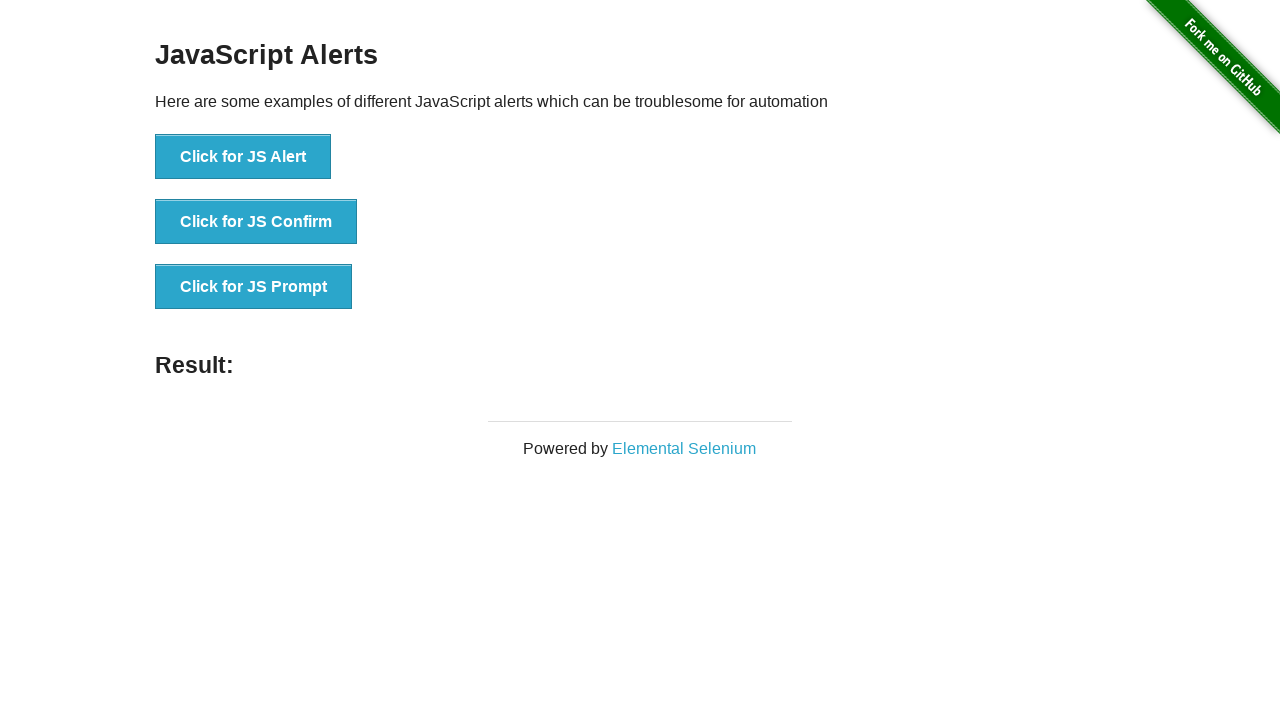

Set up dialog handler to accept prompt with 'Shiva'
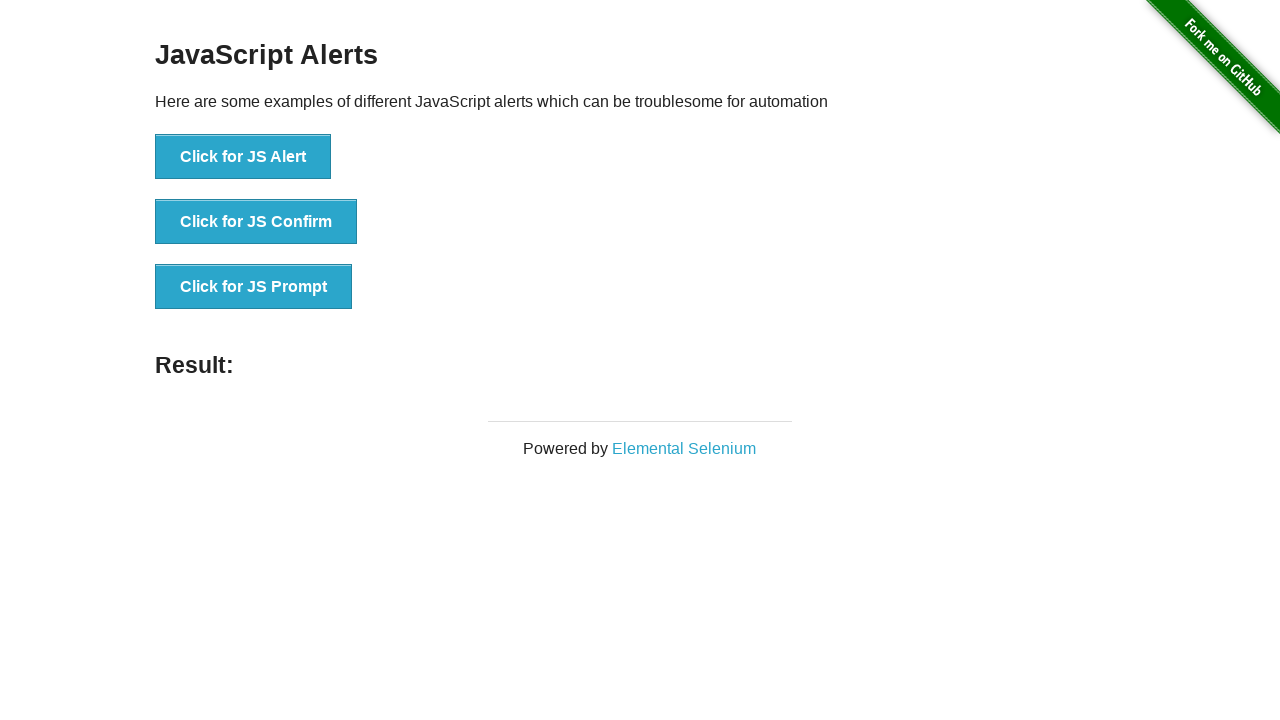

Clicked button to trigger JavaScript prompt dialog at (254, 287) on button[onclick='jsPrompt()']
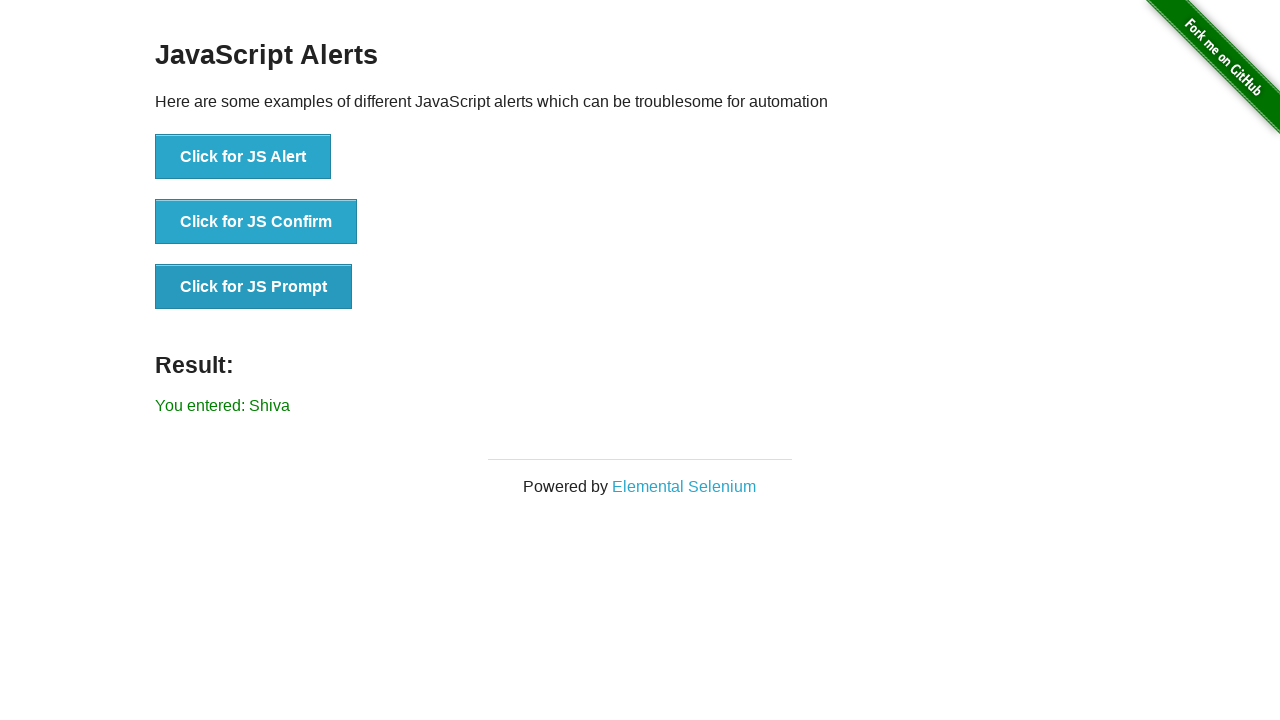

Result text appeared confirming prompt input was accepted
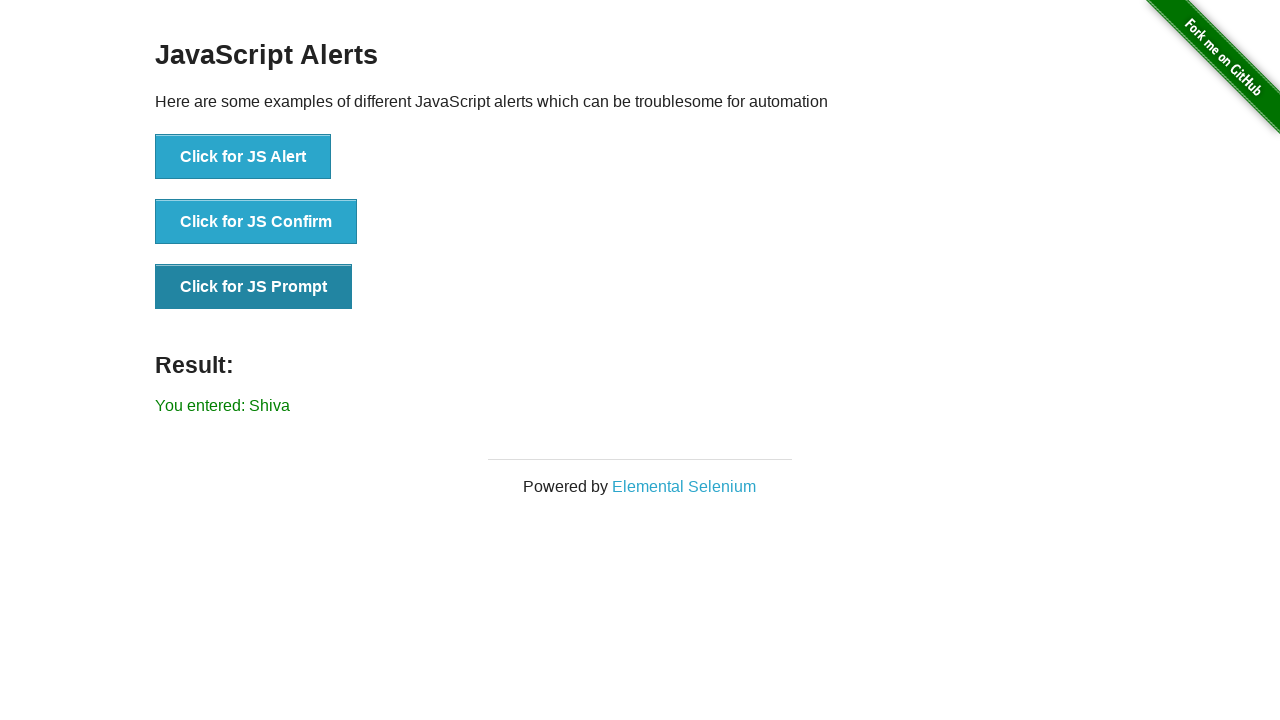

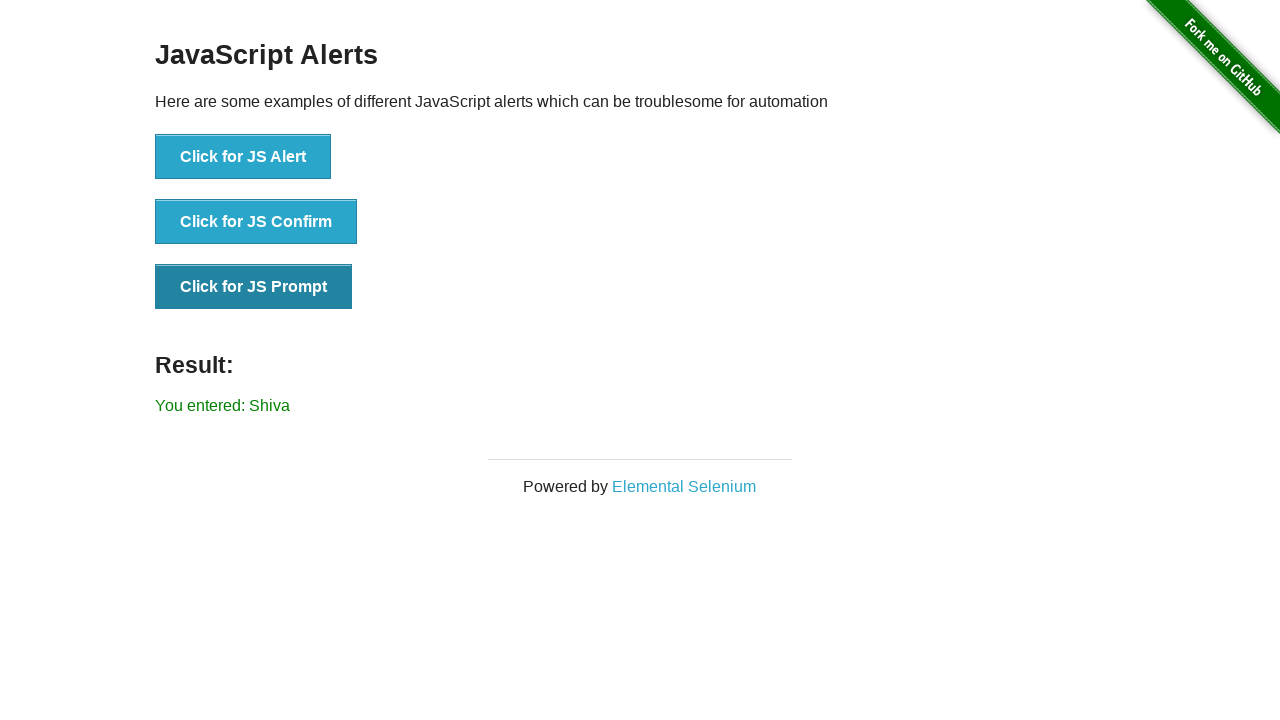